Tests passenger selection dropdown functionality by incrementing adult and child passenger counts until reaching specific values

Starting URL: https://rahulshettyacademy.com/dropdownsPractise/

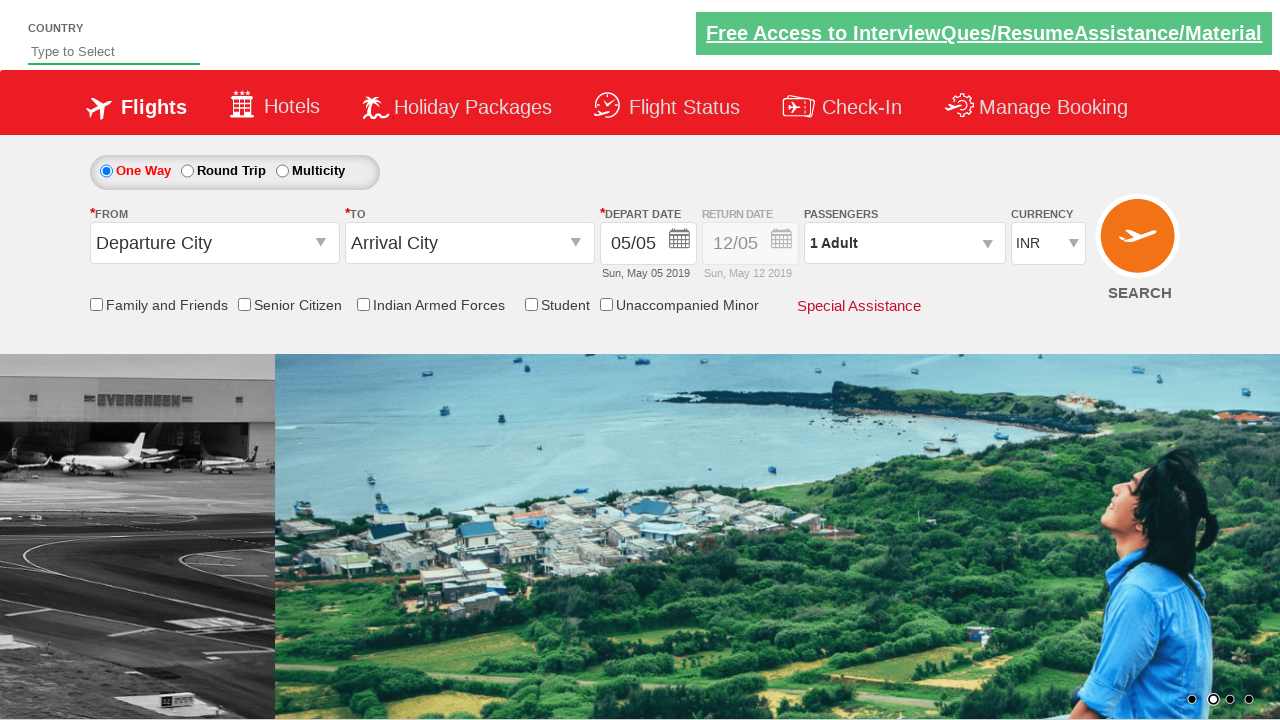

Clicked on passenger info dropdown to open it at (904, 243) on #divpaxinfo
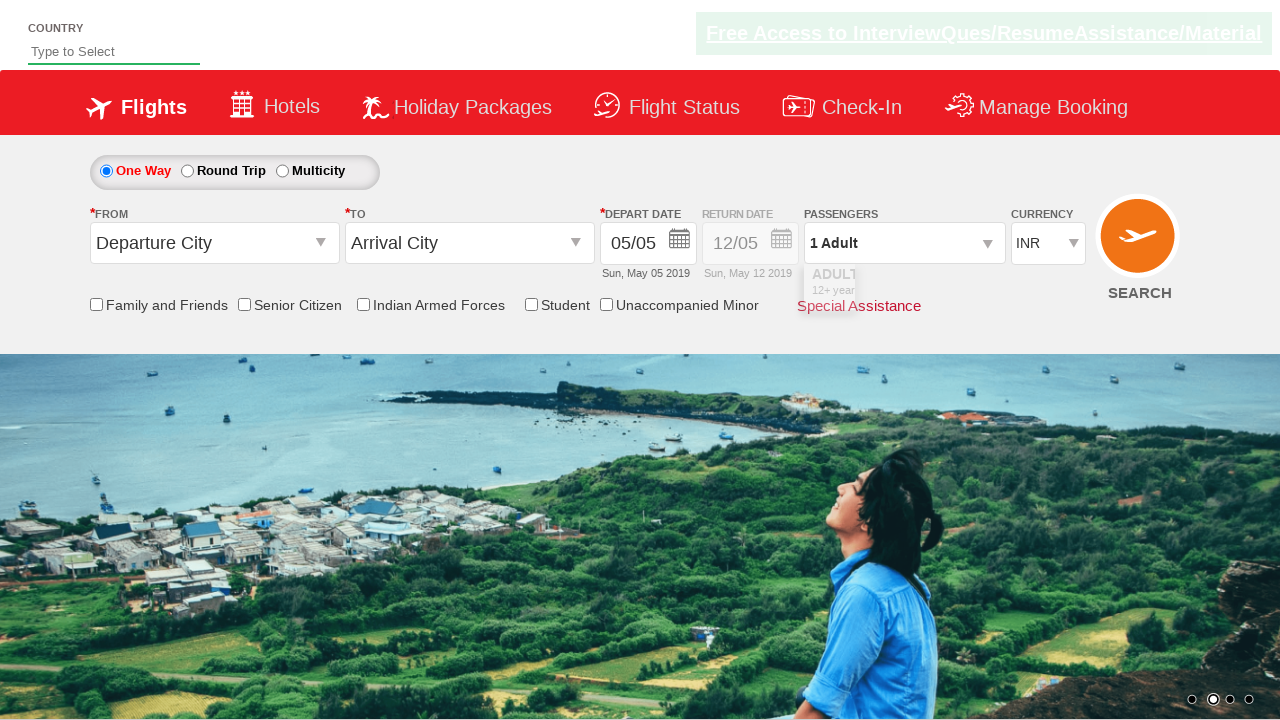

Waited for dropdown to be ready
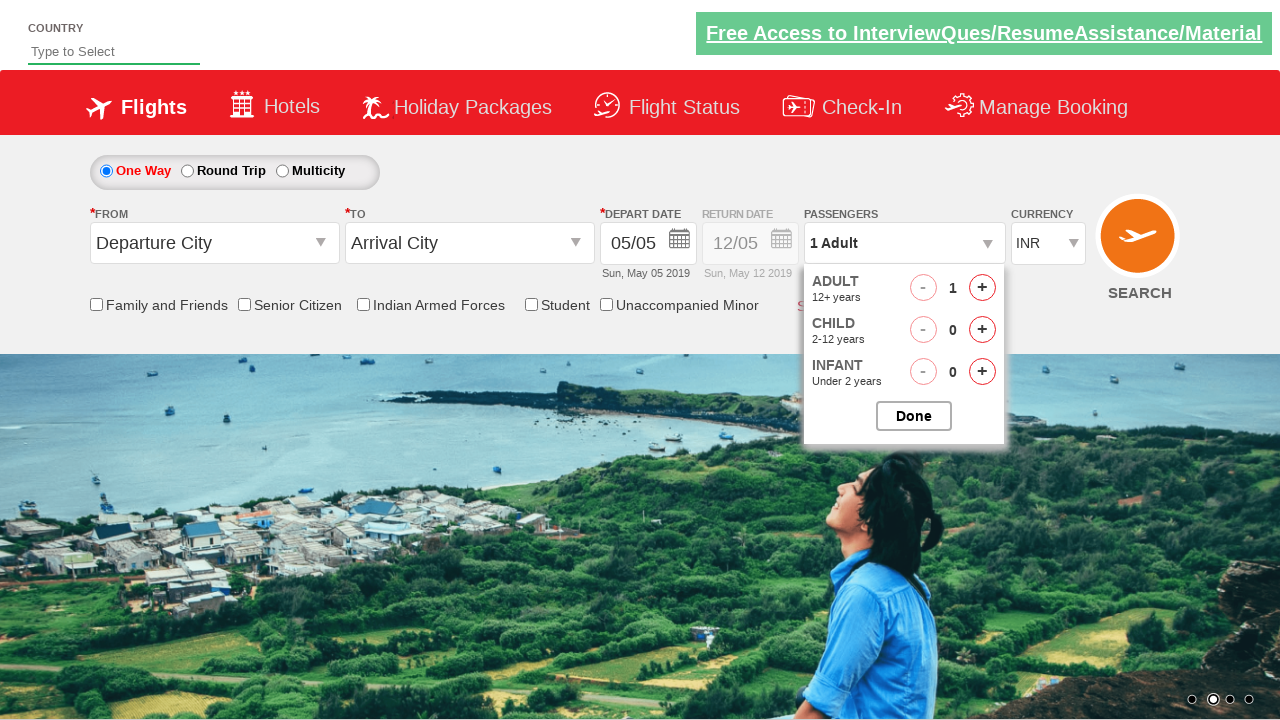

Incremented adult passenger count (click 1 of 3) at (982, 288) on span#hrefIncAdt
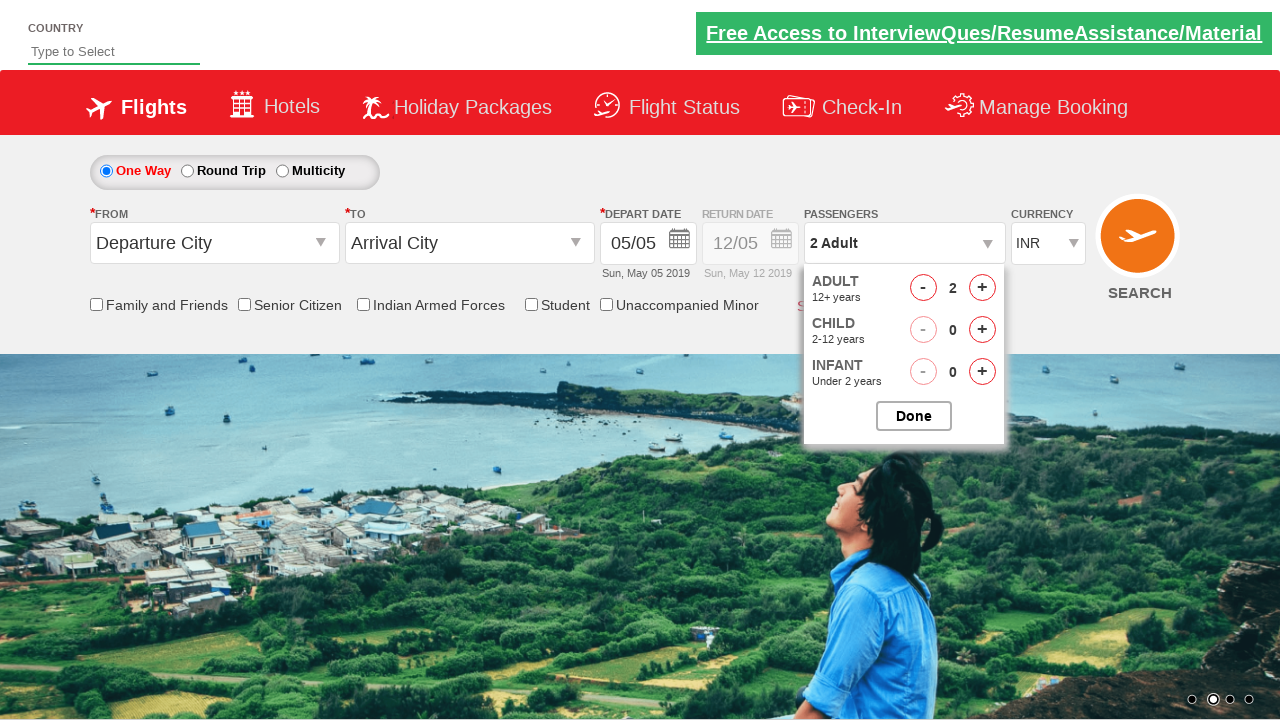

Incremented adult passenger count (click 2 of 3) at (982, 288) on span#hrefIncAdt
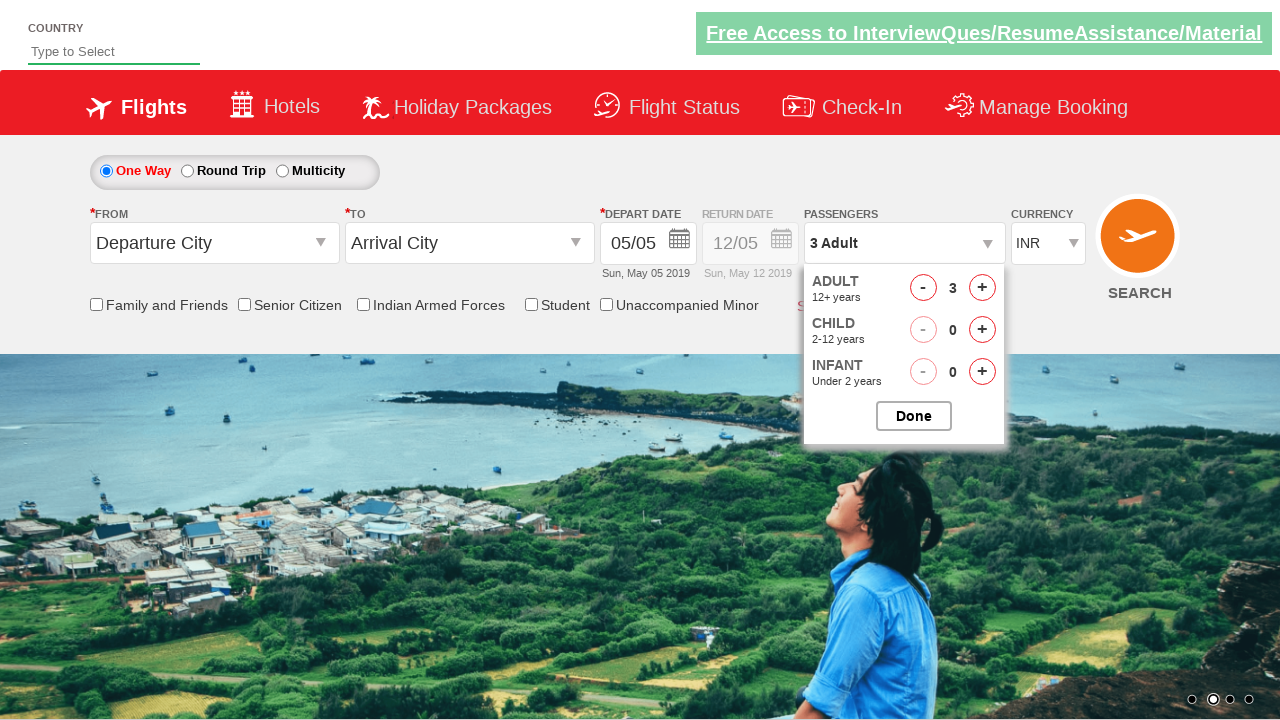

Incremented adult passenger count (click 3 of 3) at (982, 288) on span#hrefIncAdt
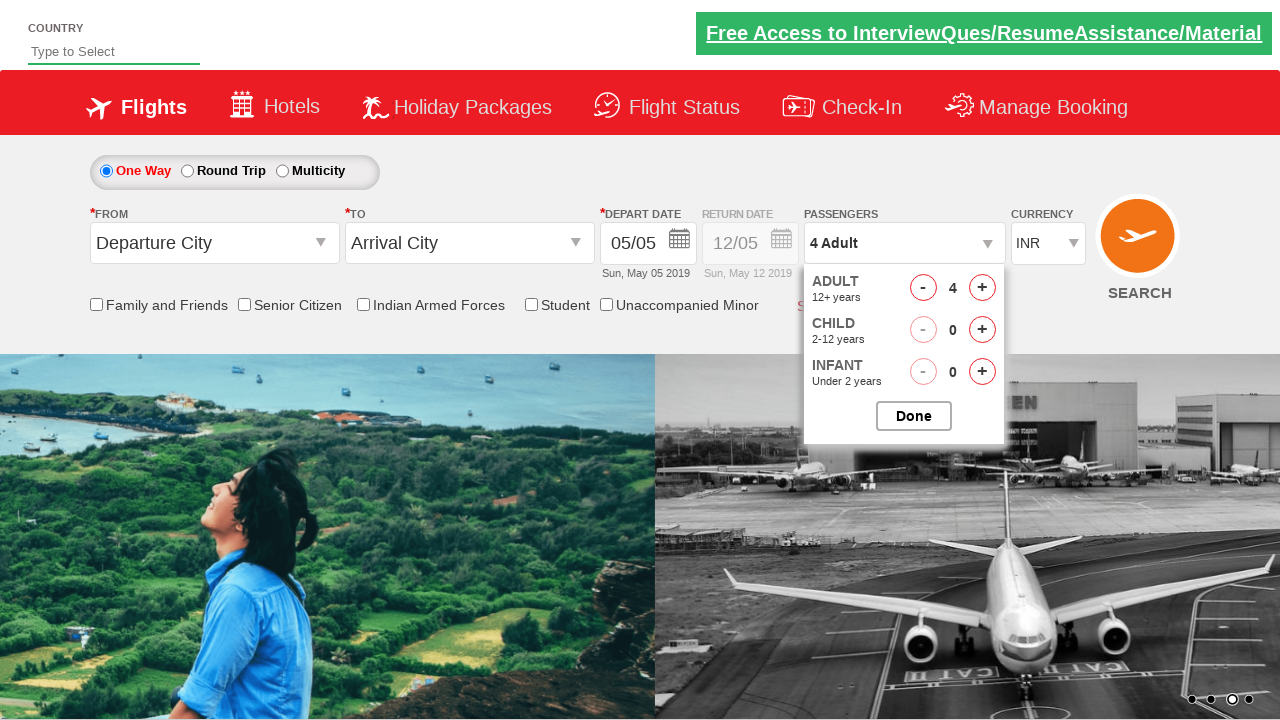

Incremented child passenger count (click 1 of 2) at (982, 330) on span[id*='hrefIncChd']
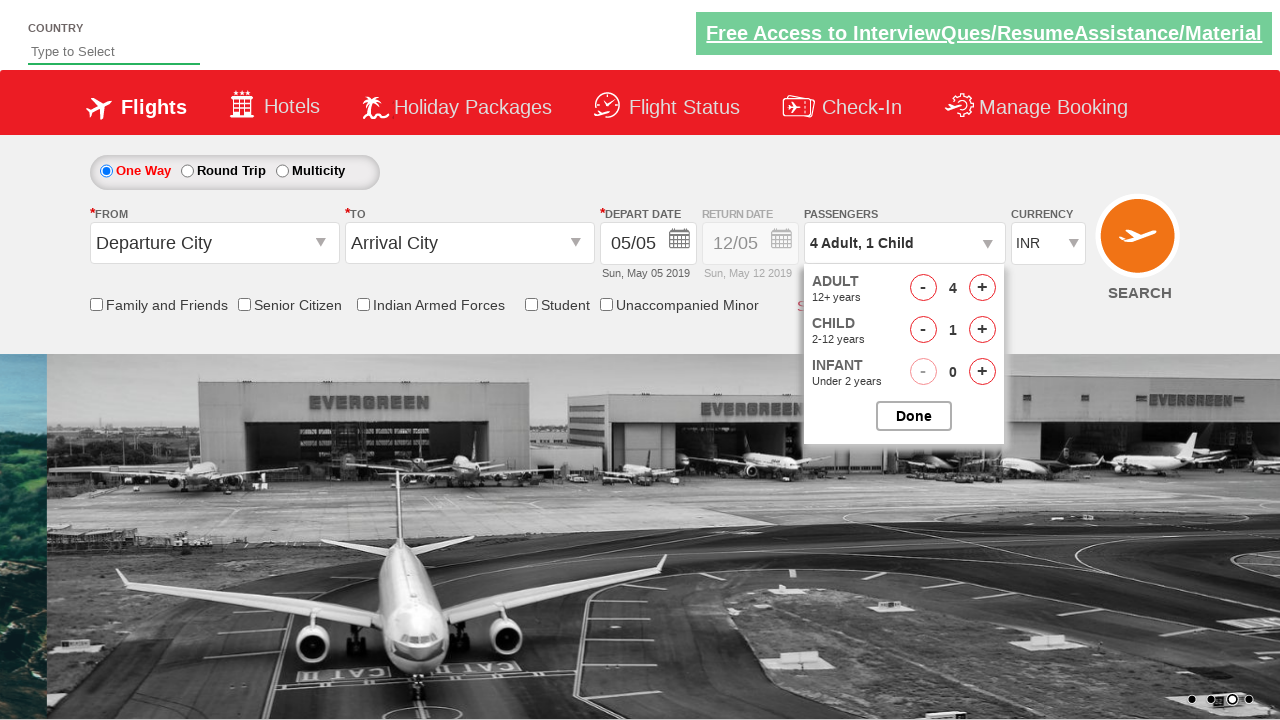

Incremented child passenger count (click 2 of 2) at (982, 330) on span[id*='hrefIncChd']
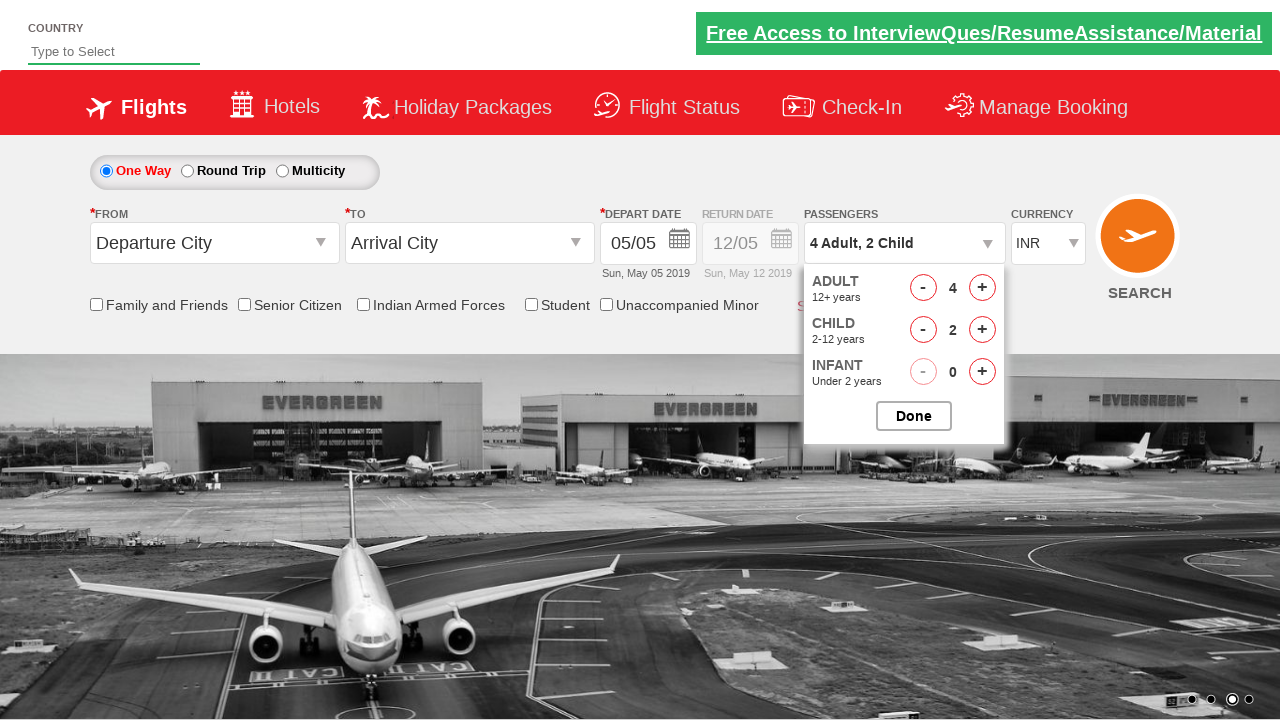

Retrieved final passenger count: 4 Adult, 2 Child
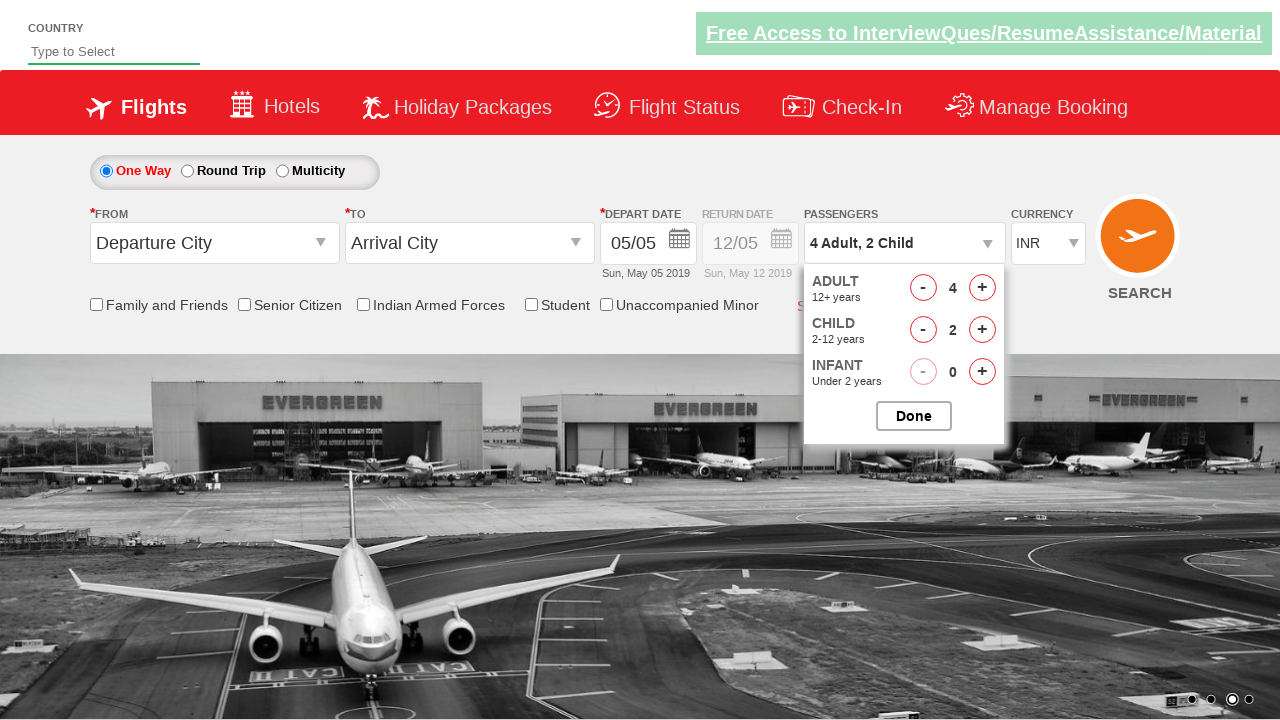

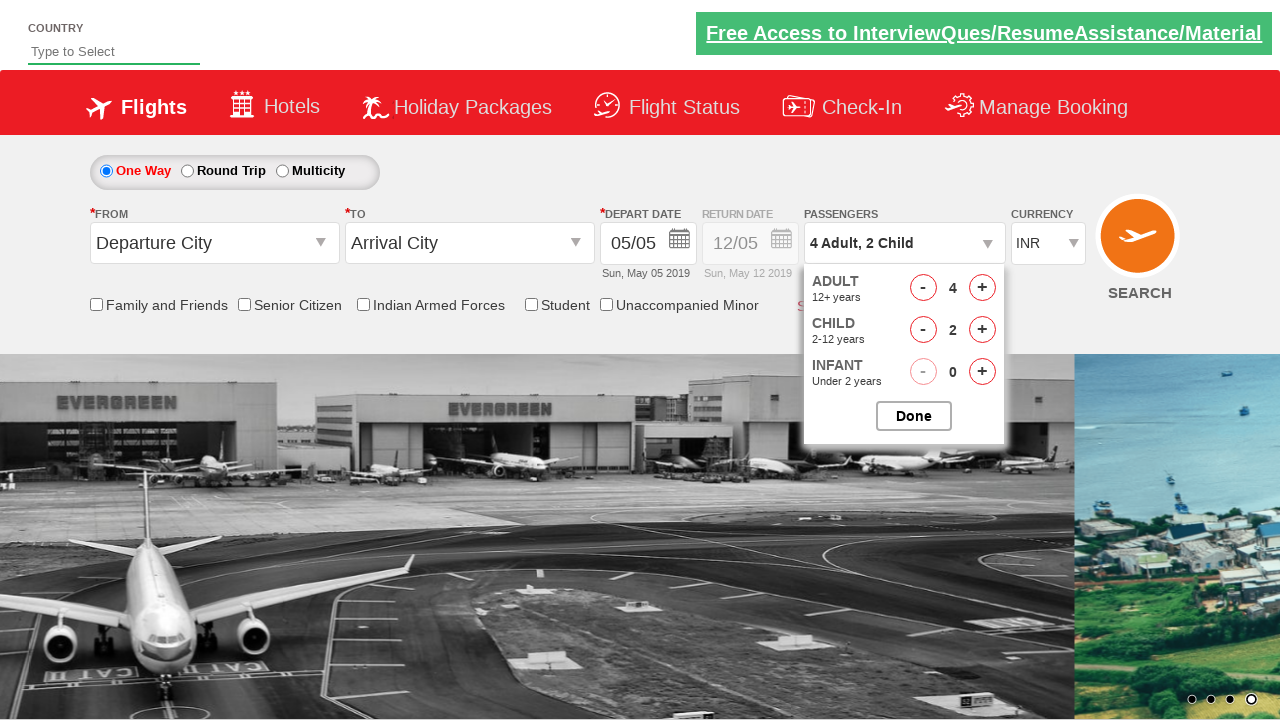